Tests alert handling functionality by triggering alerts, reading their text, and accepting or dismissing them

Starting URL: https://rahulshettyacademy.com/AutomationPractice/#/

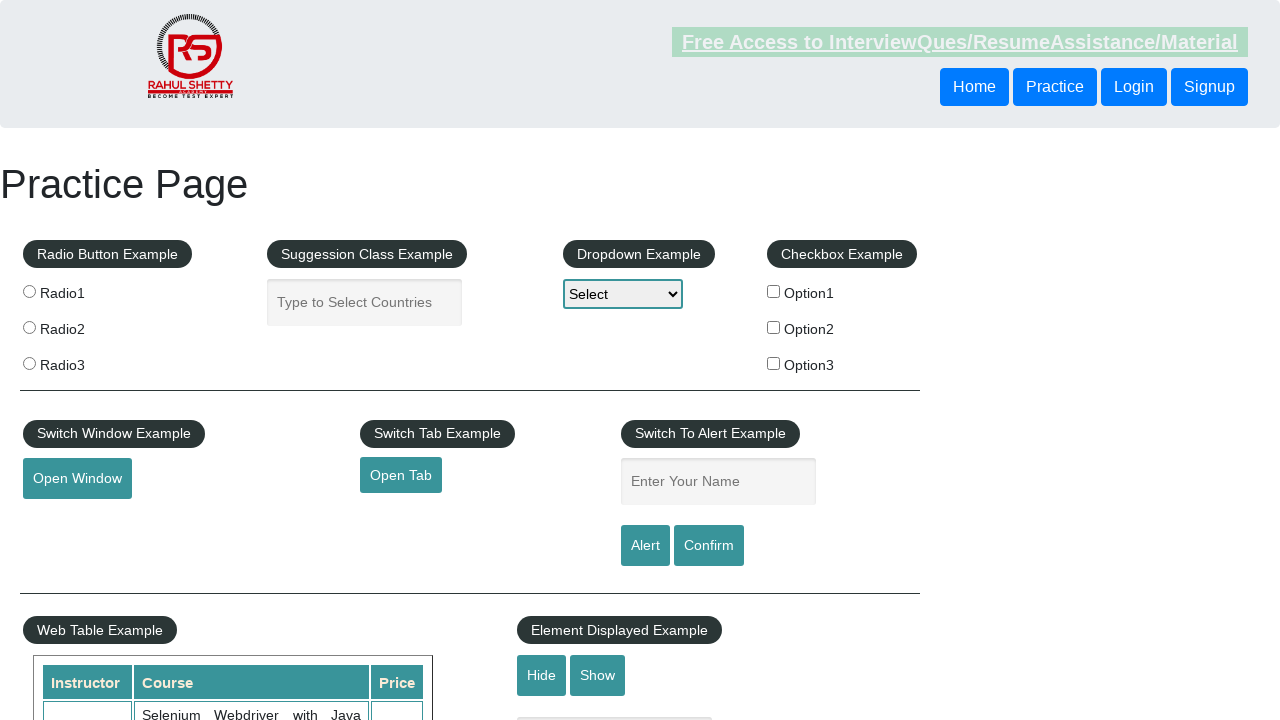

Filled name field with 'chris' on input[id='name']
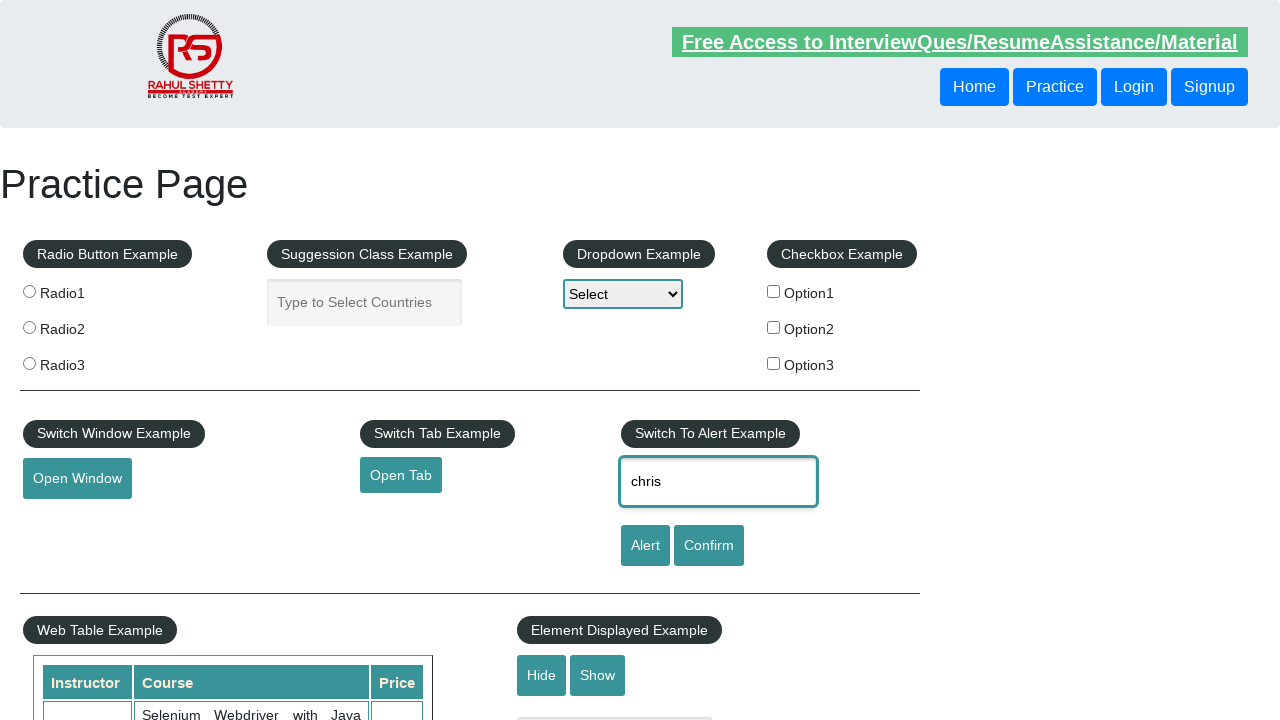

Clicked alert button to trigger alert at (645, 546) on #alertbtn
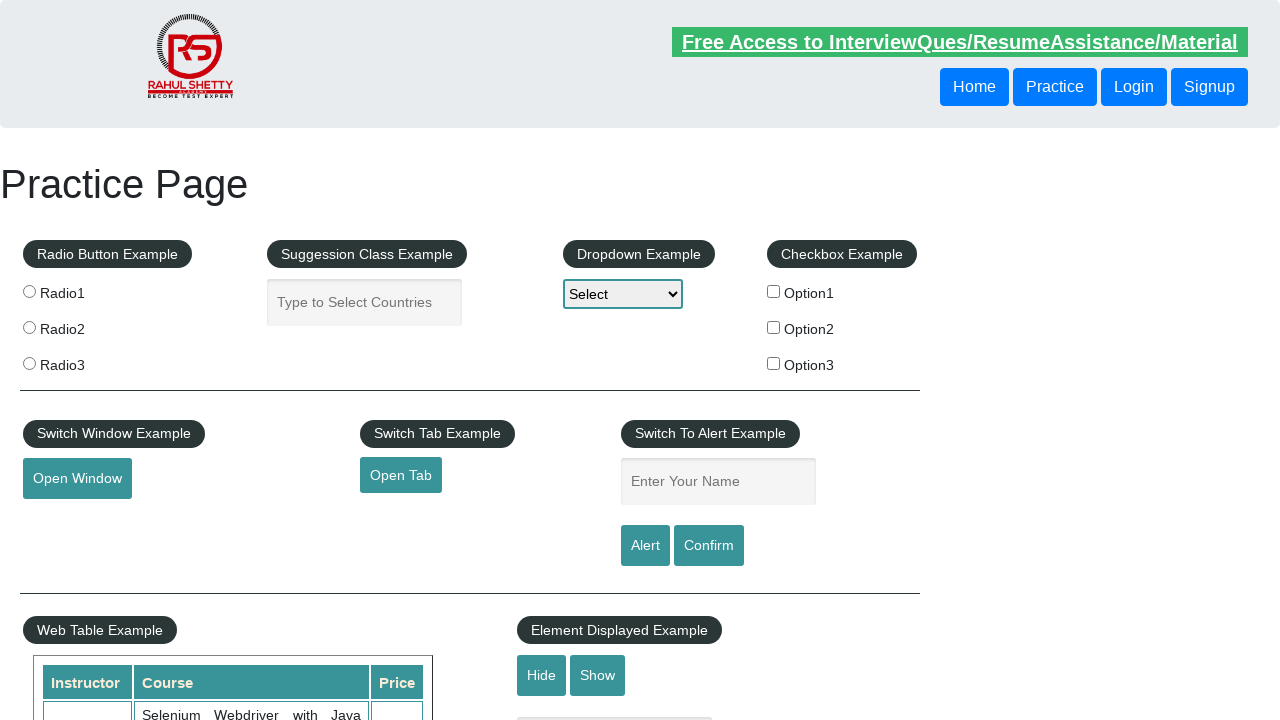

Set up handler to accept alert dialogs
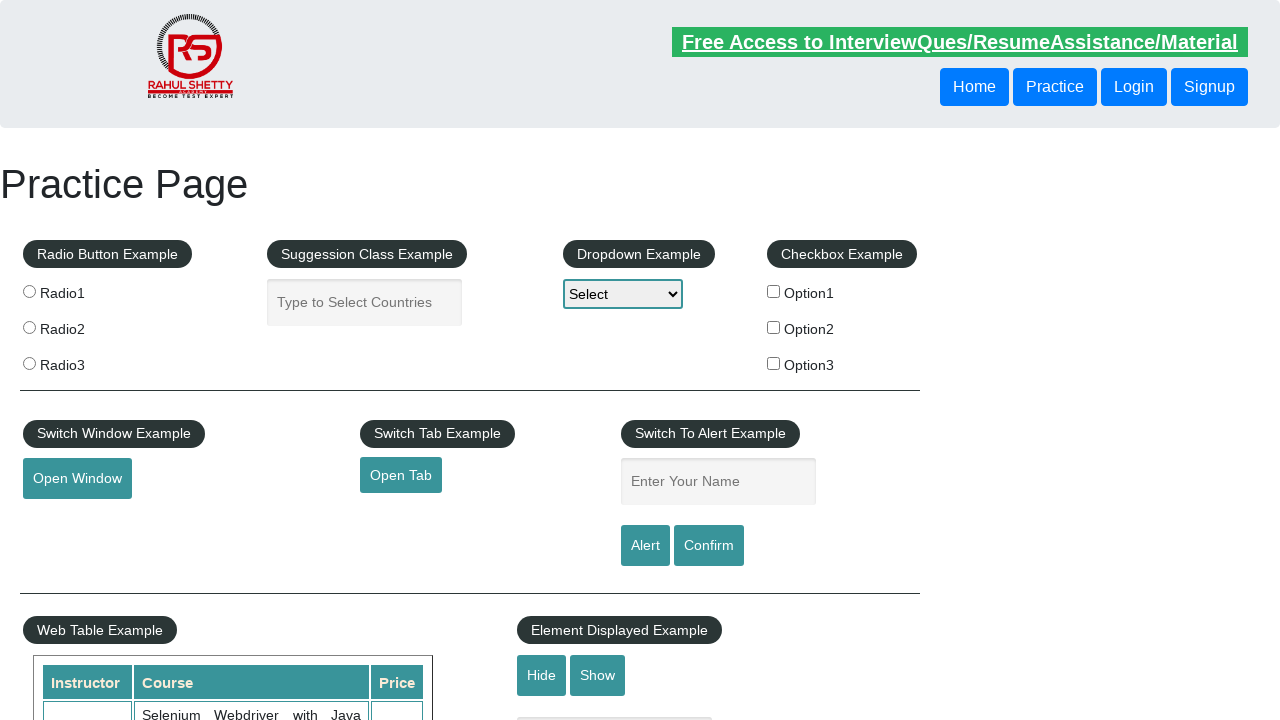

Re-triggered alert button and accepted the alert at (645, 546) on #alertbtn
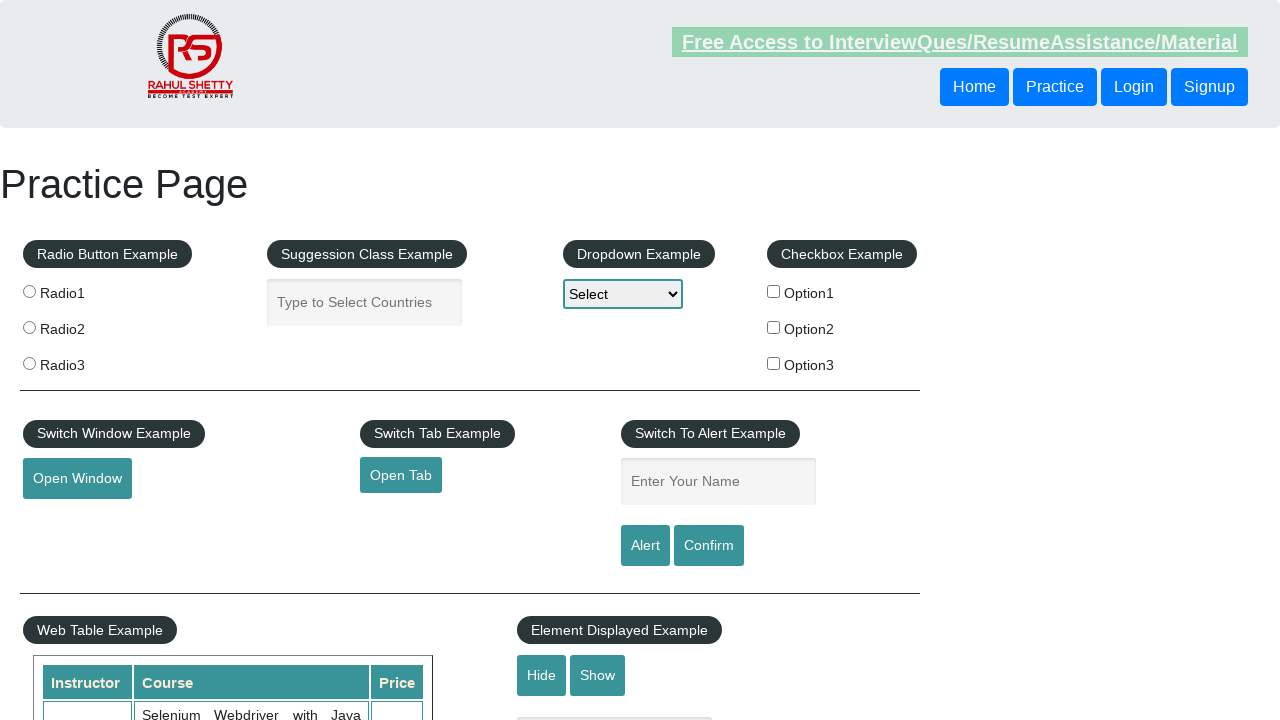

Filled name field with 'chris' for confirmation dialog test on input[id='name']
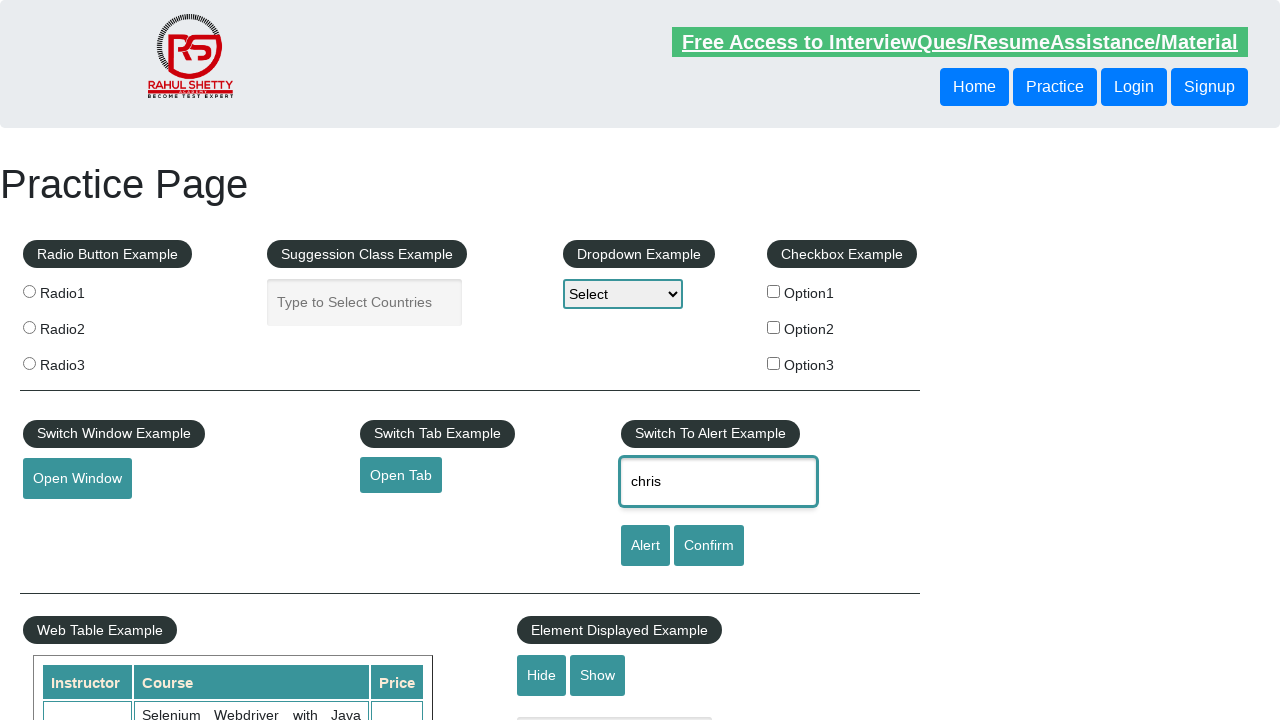

Set up handler to dismiss confirmation dialogs
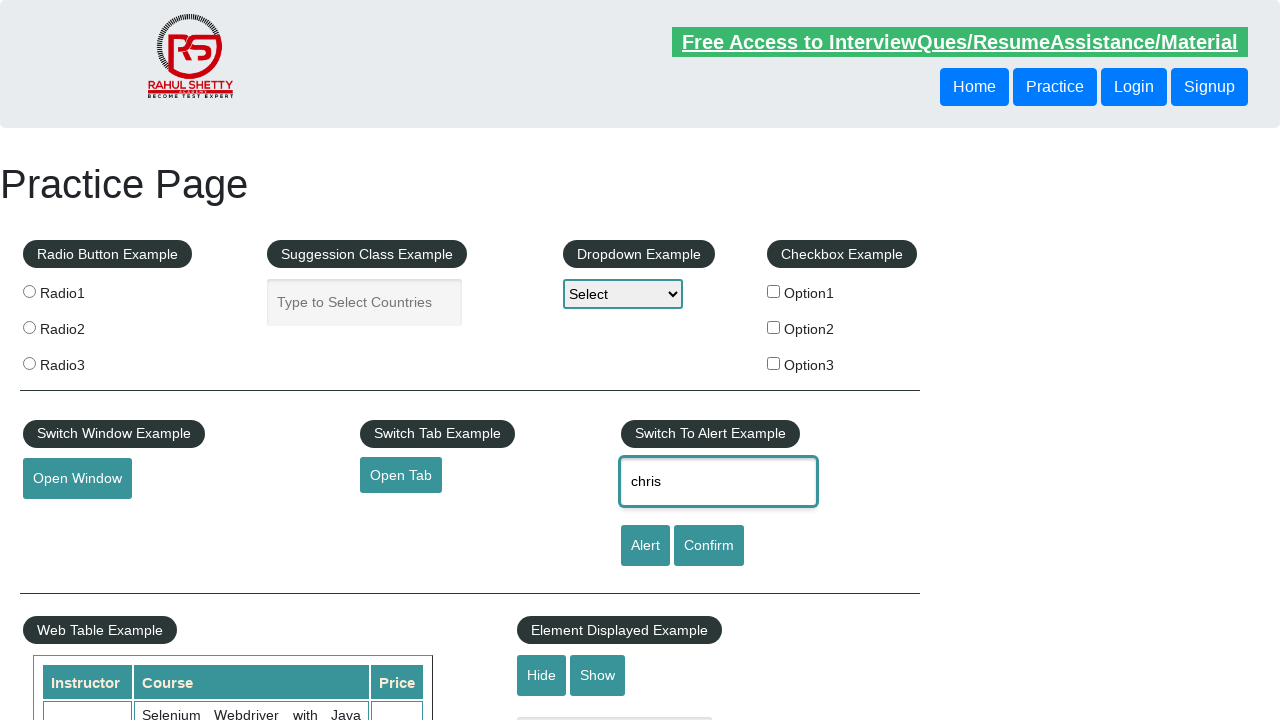

Clicked confirm button and dismissed the confirmation dialog at (709, 546) on #confirmbtn
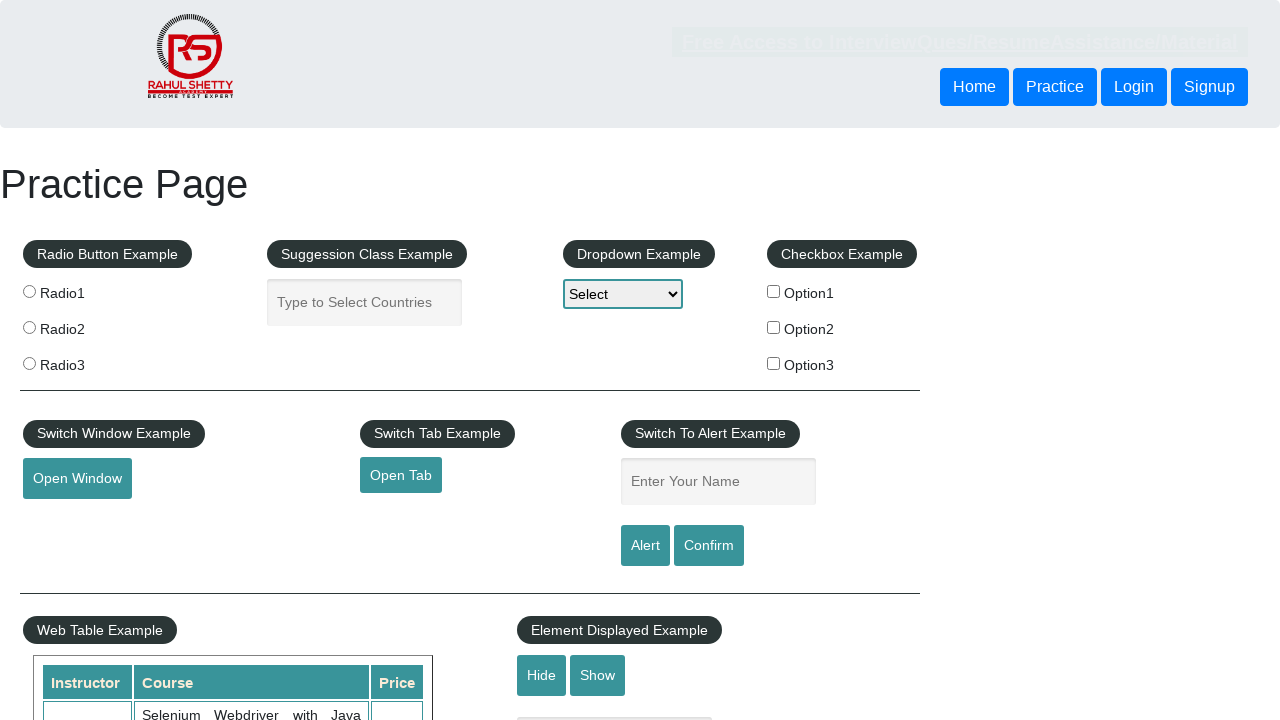

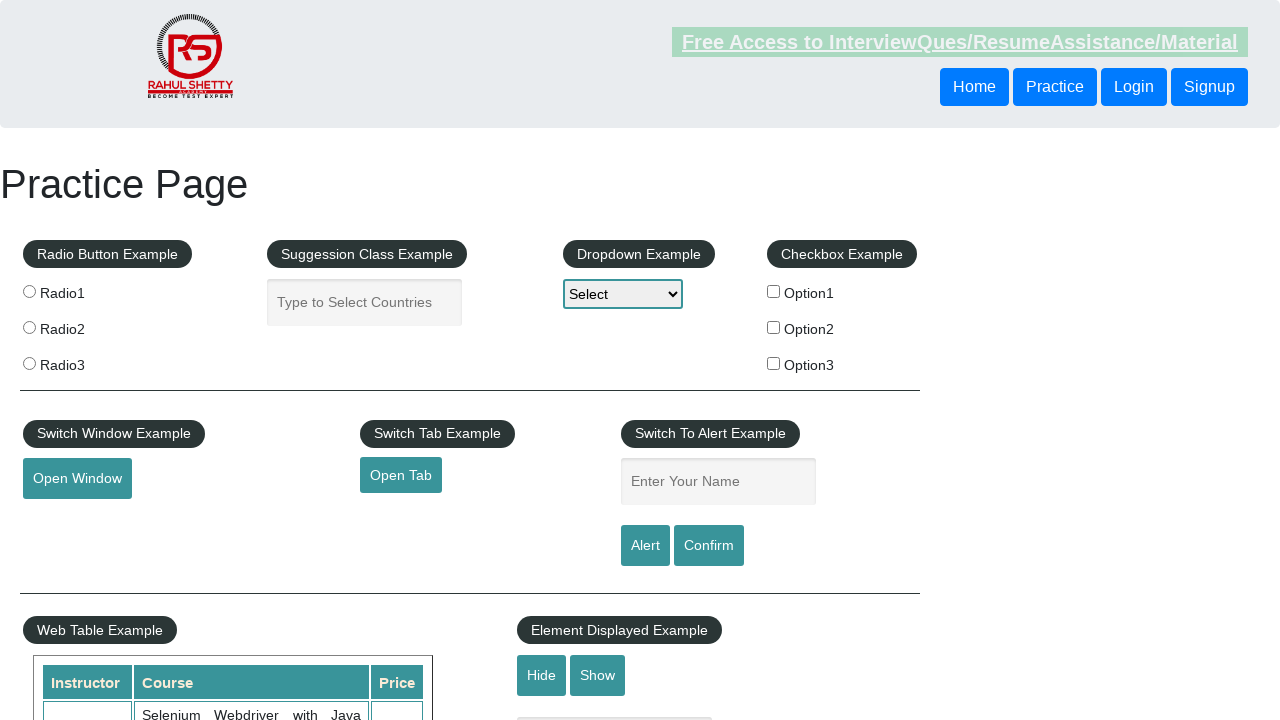